Tests tooltip functionality by hovering over a button element and verifying that the tooltip text appears correctly.

Starting URL: https://demoqa.com/tool-tips/

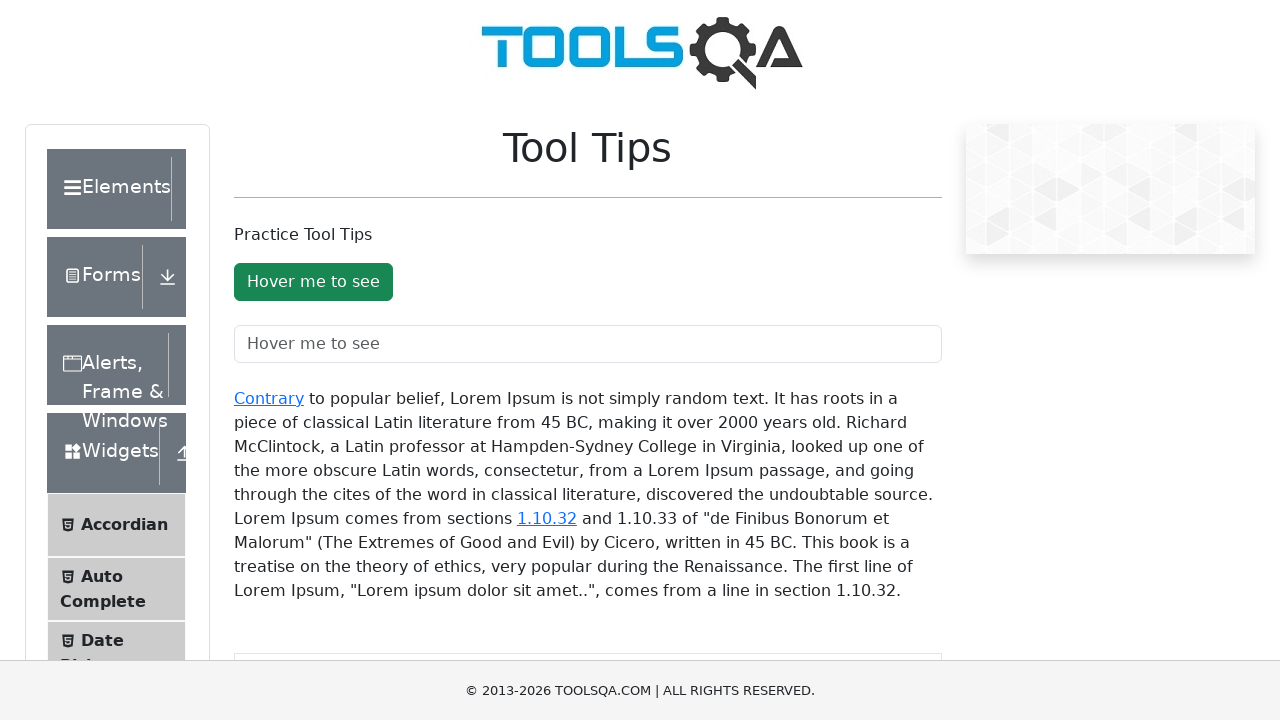

Hovered over the 'Hover me to see' button at (313, 282) on xpath=//button[normalize-space()='Hover me to see']
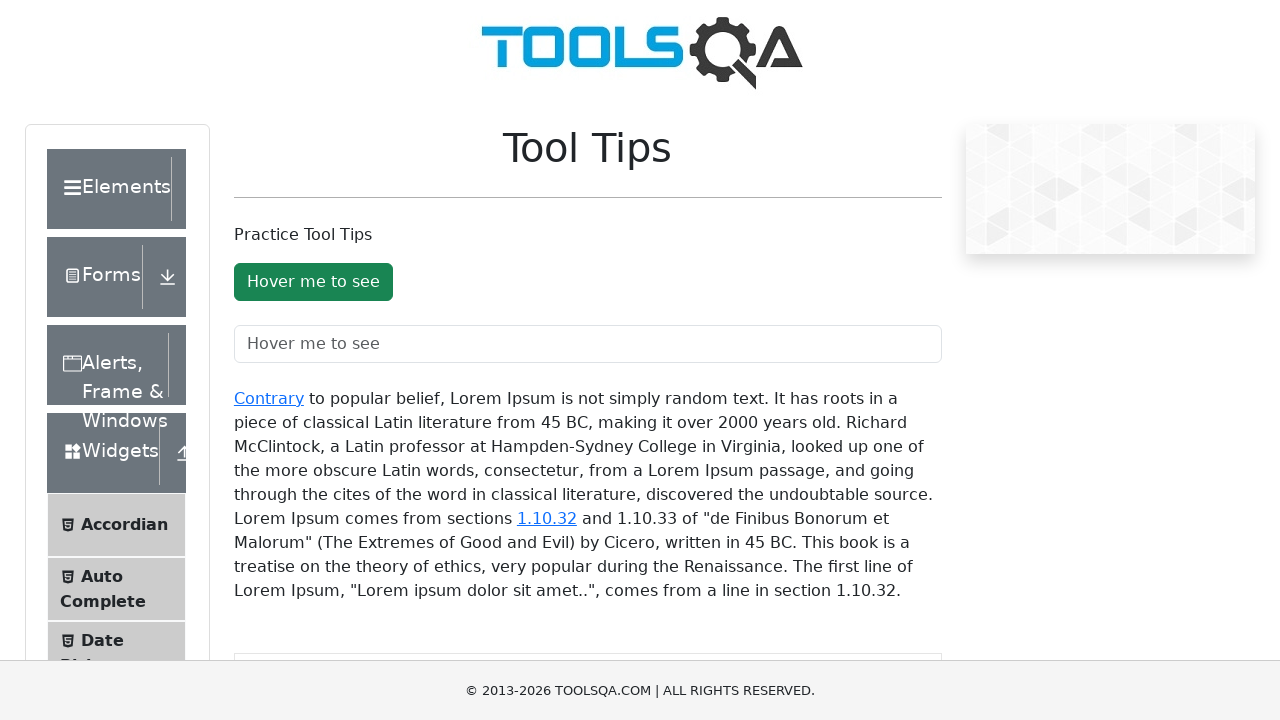

Tooltip text 'You hovered over the Button' appeared
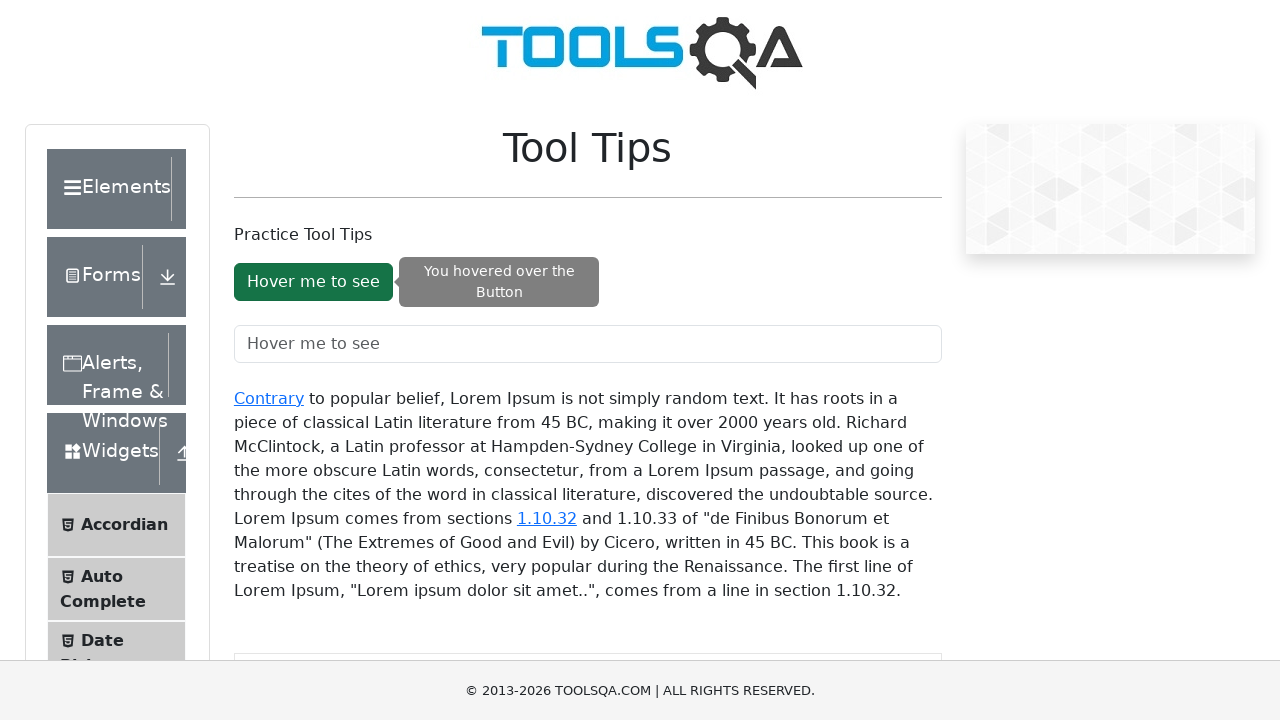

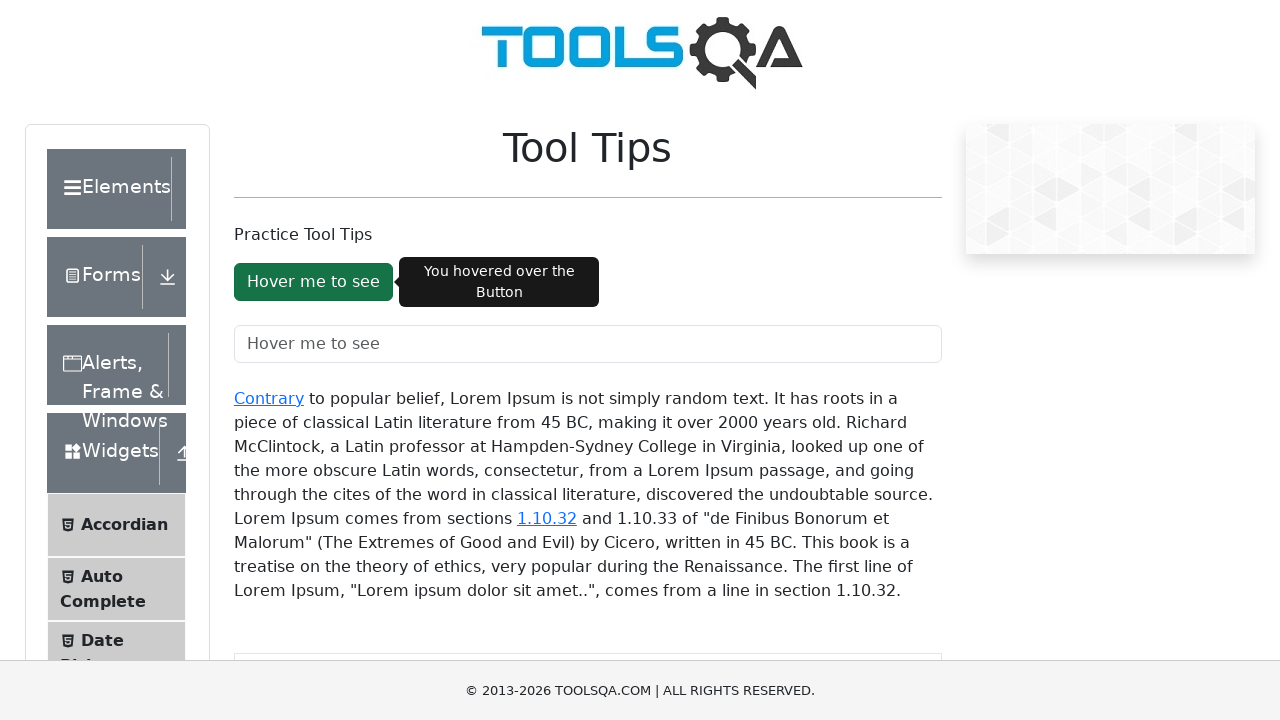